Tests a form that calculates the sum of two numbers displayed on the page and selects the result from a dropdown menu

Starting URL: http://suninjuly.github.io/selects1.html

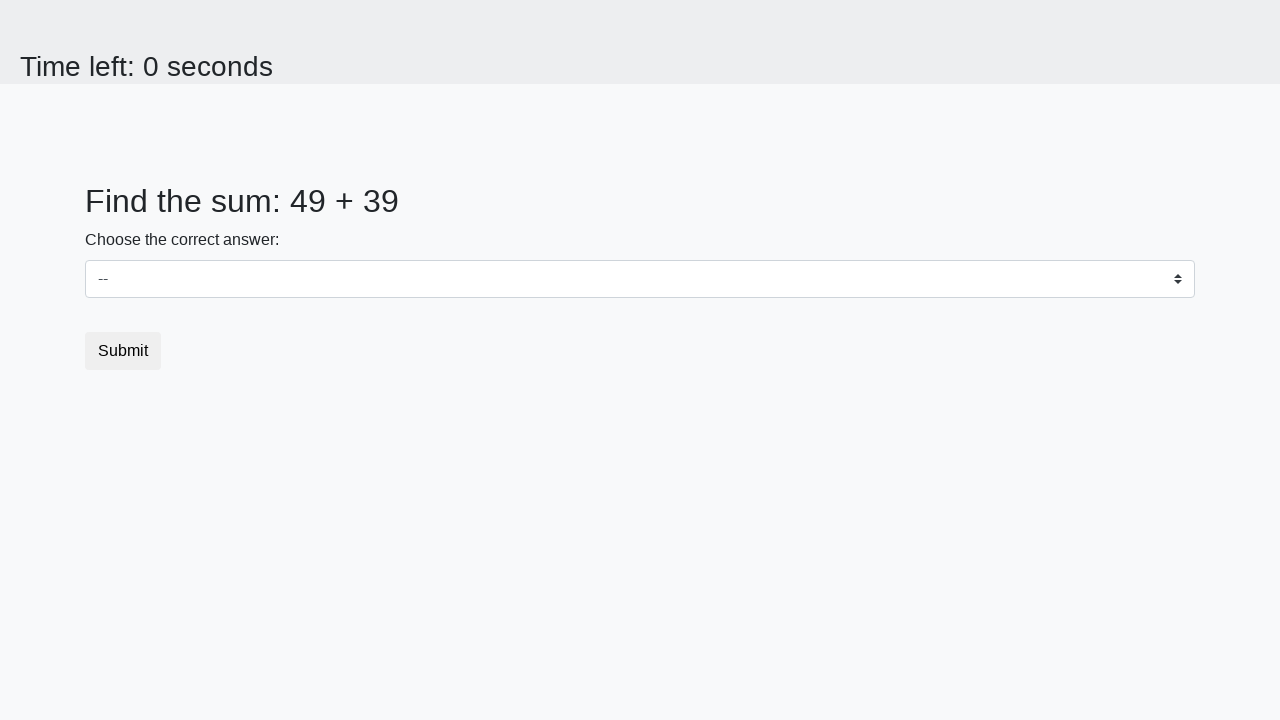

Located first number element (#num1)
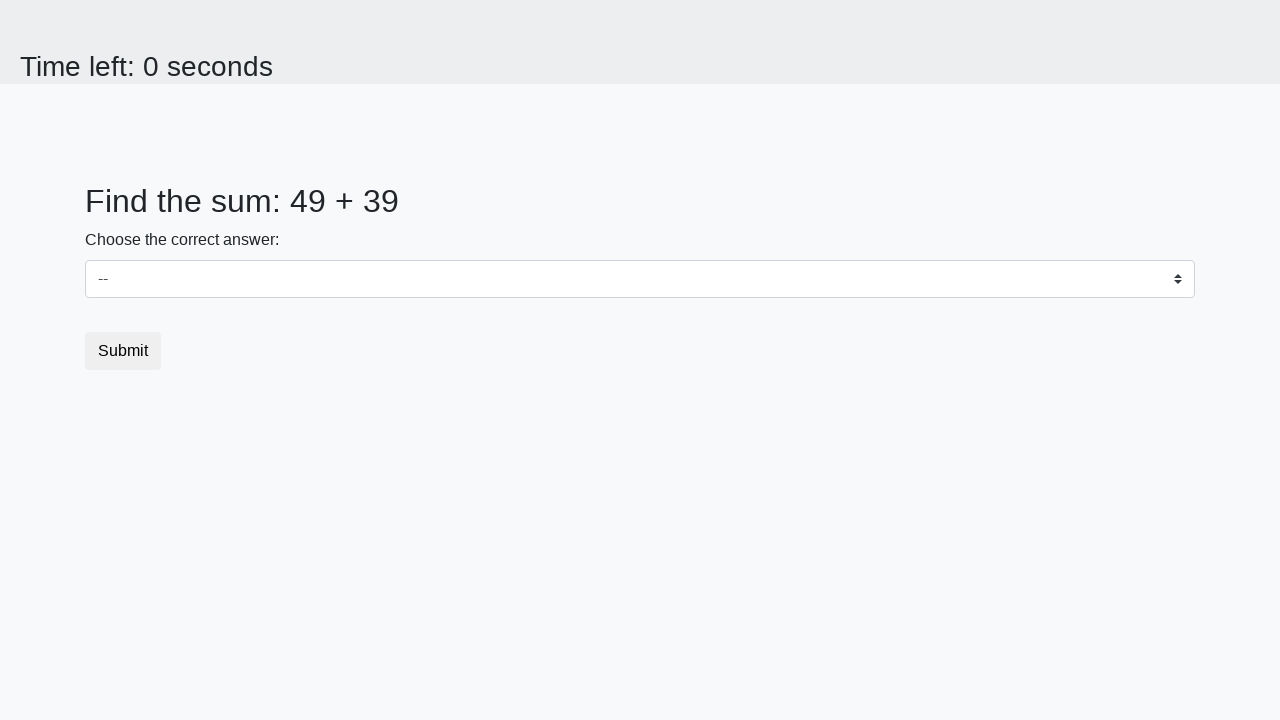

Retrieved text content from first number element
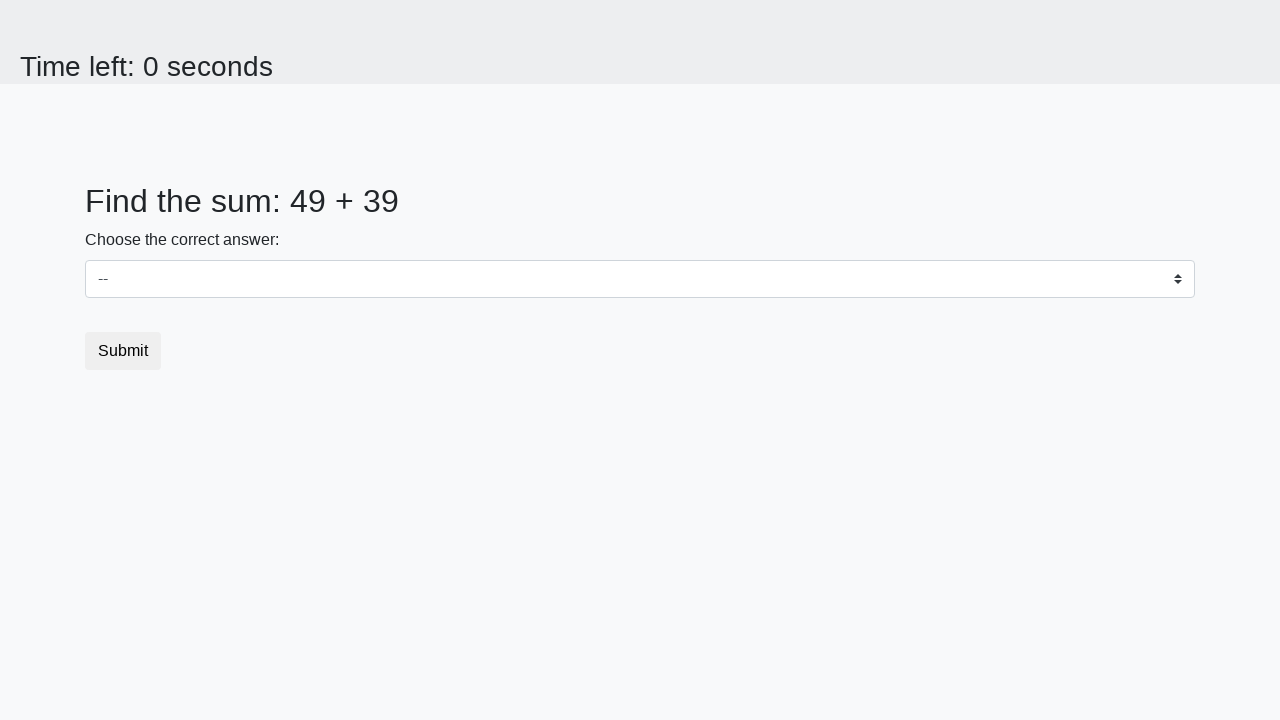

Located second number element (#num2)
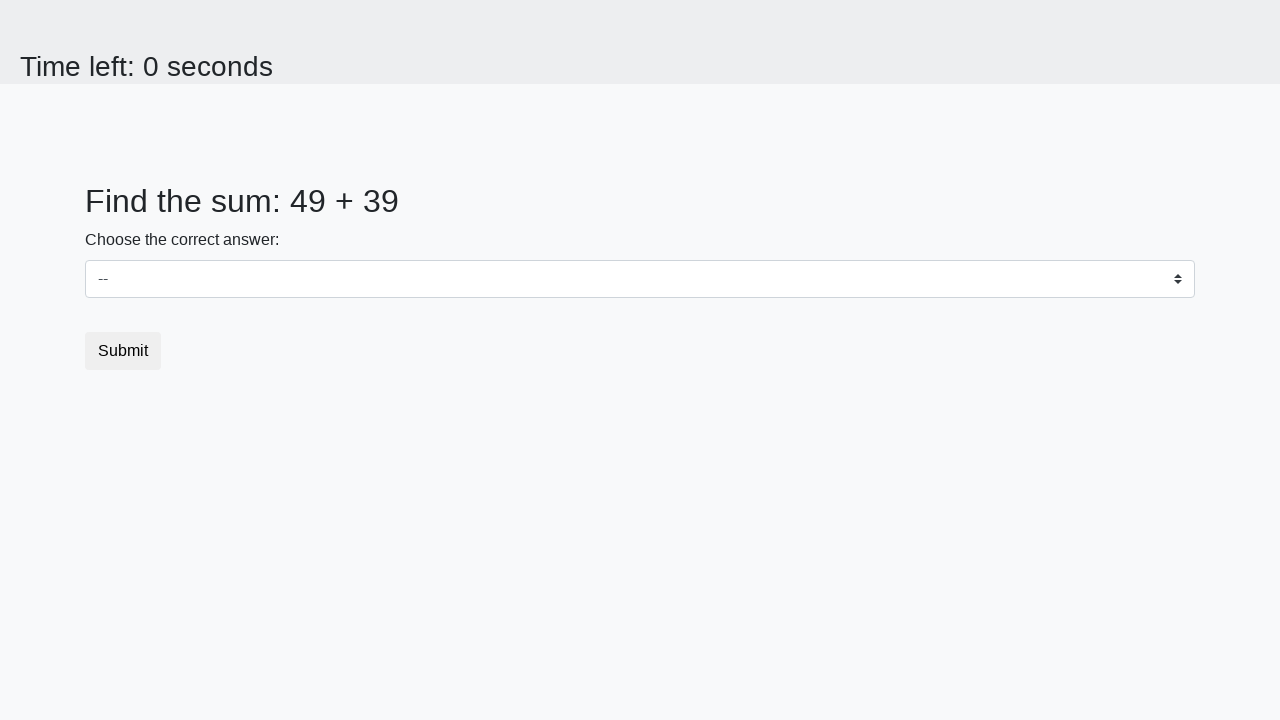

Retrieved text content from second number element
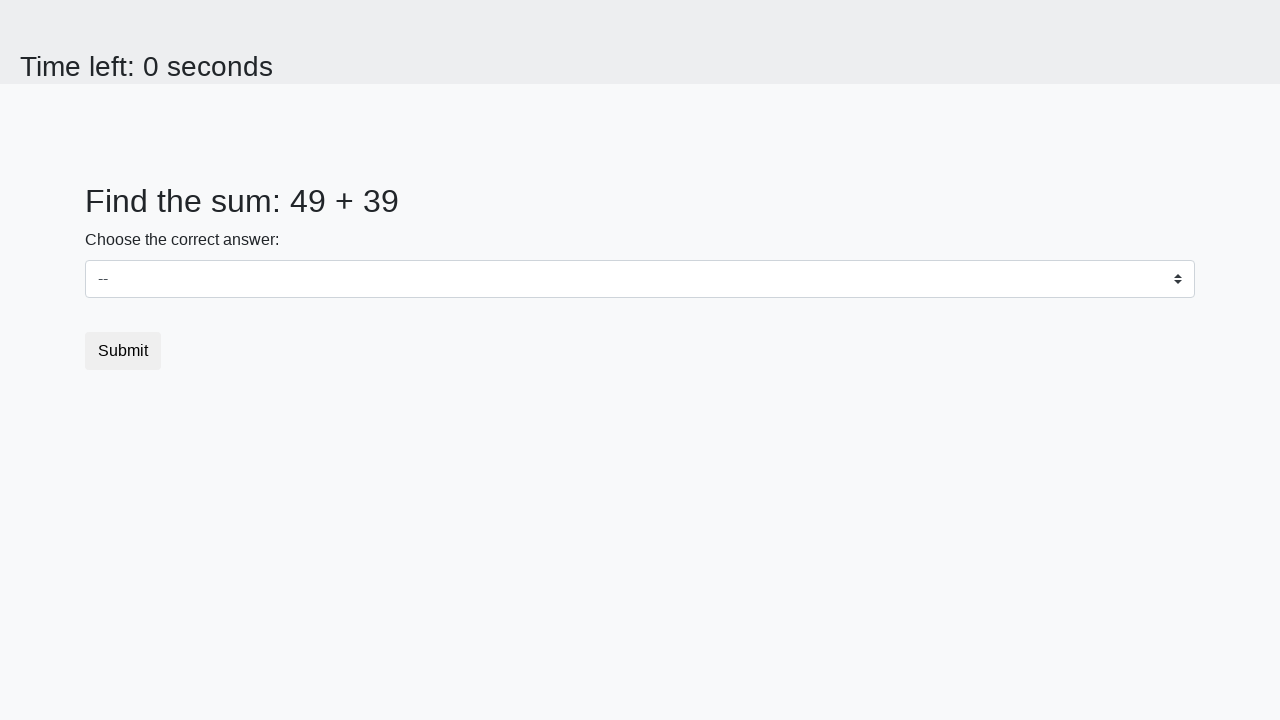

Calculated sum of the two numbers: 88
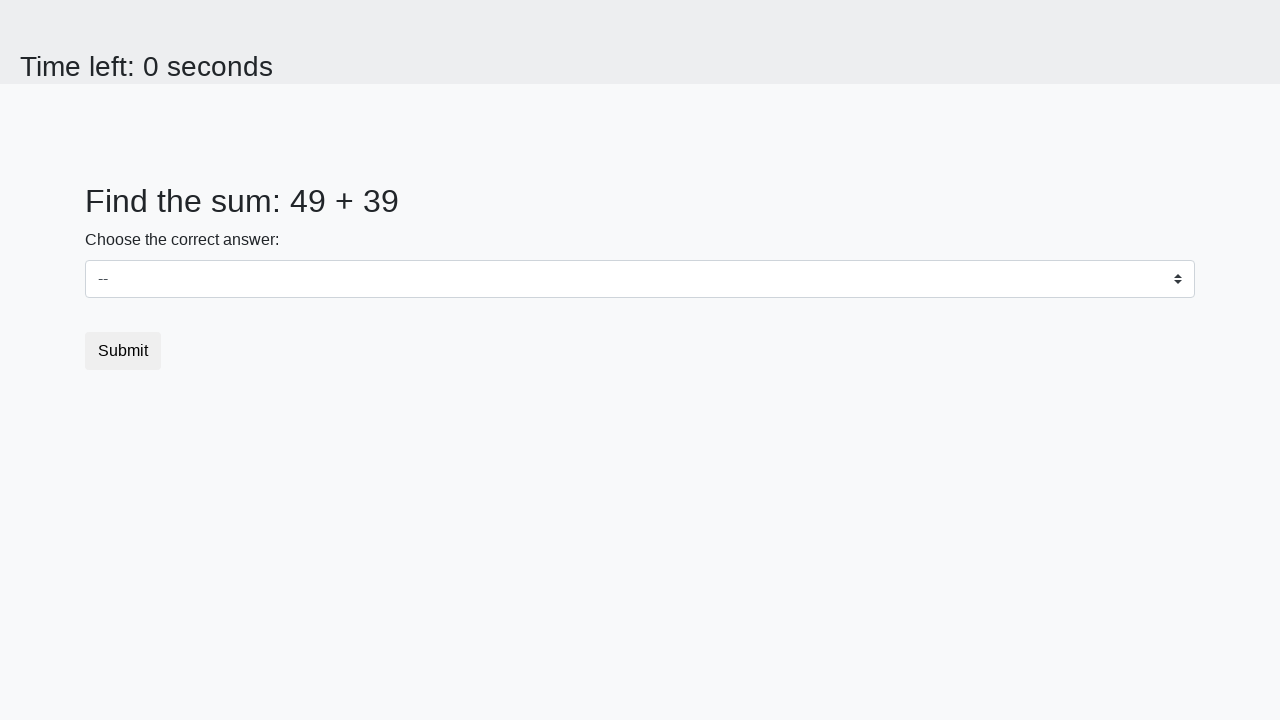

Selected sum value '88' from dropdown menu on select
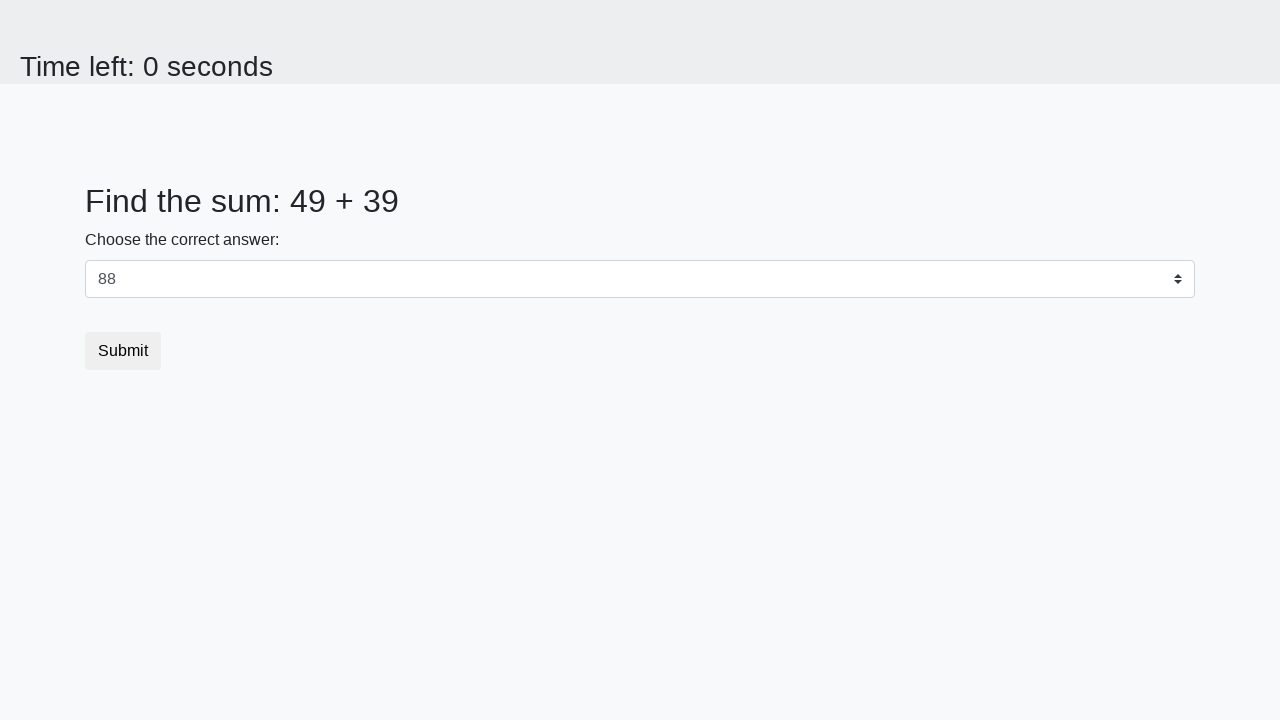

Clicked submit button to submit the form at (123, 351) on button.btn
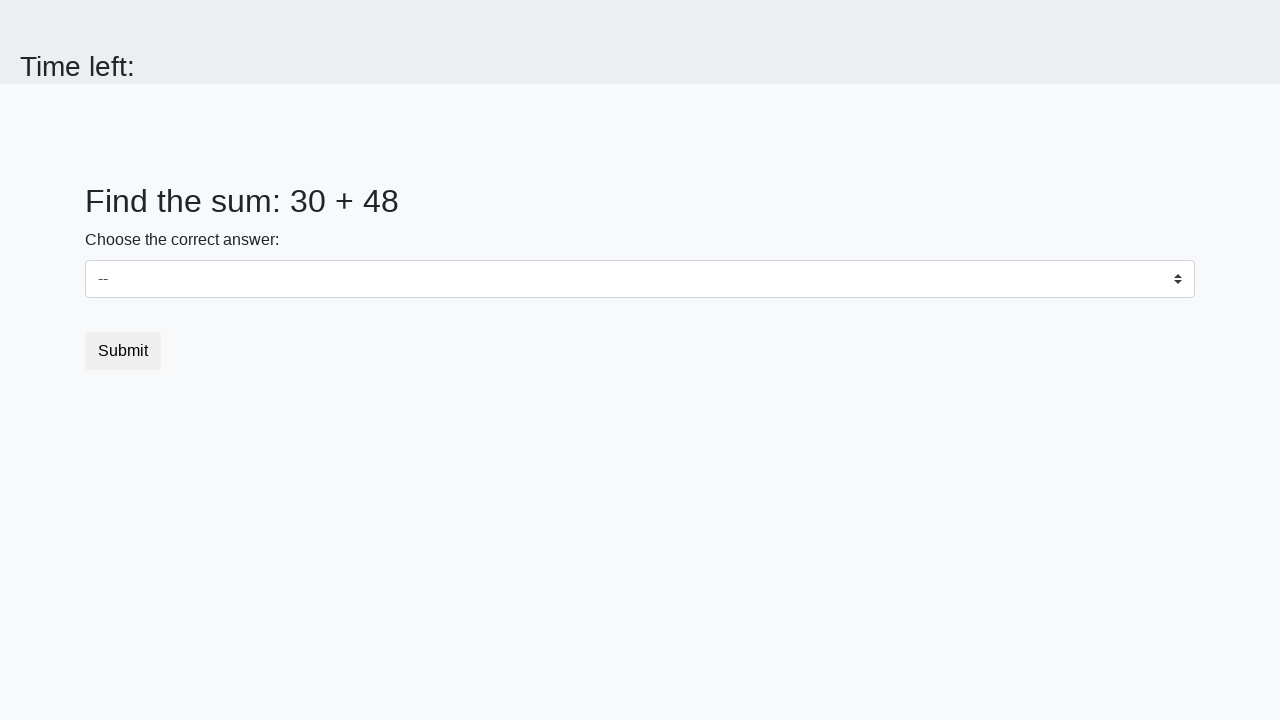

Waited 1 second for form submission to complete
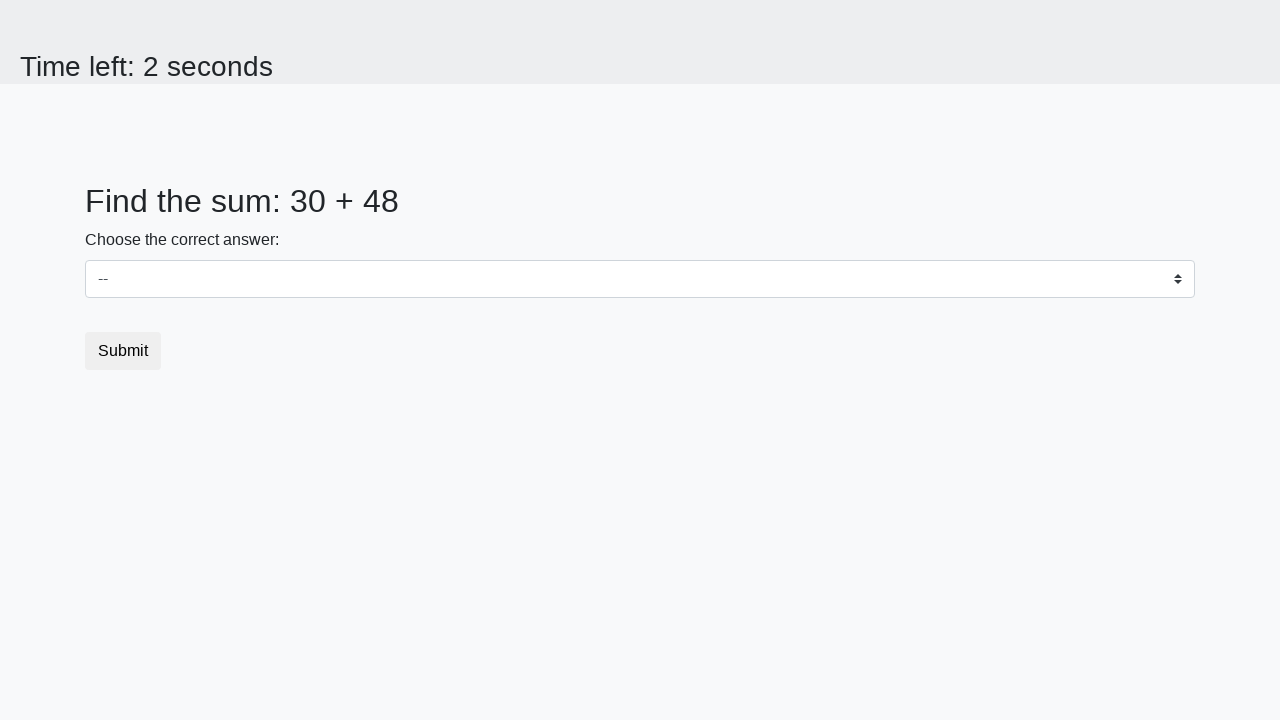

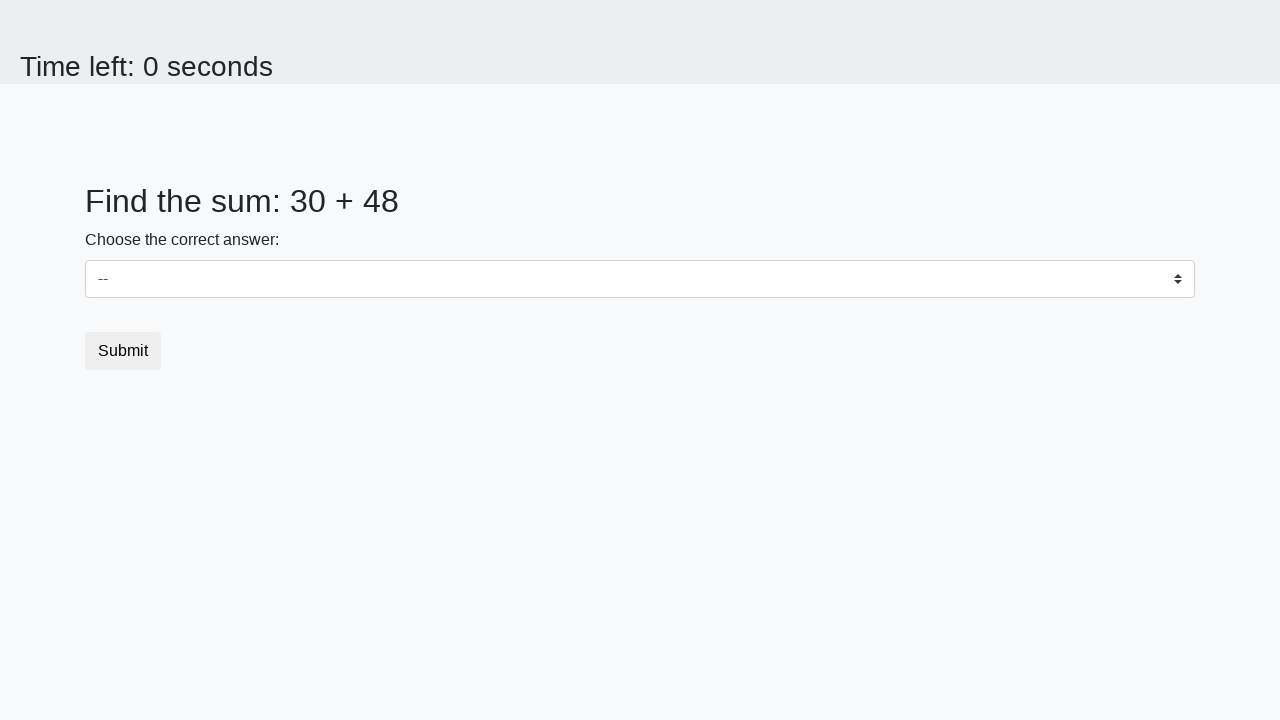